Tests opening a new window by clicking on an "Open Window" button on a practice page

Starting URL: https://www.letskodeit.com/practice

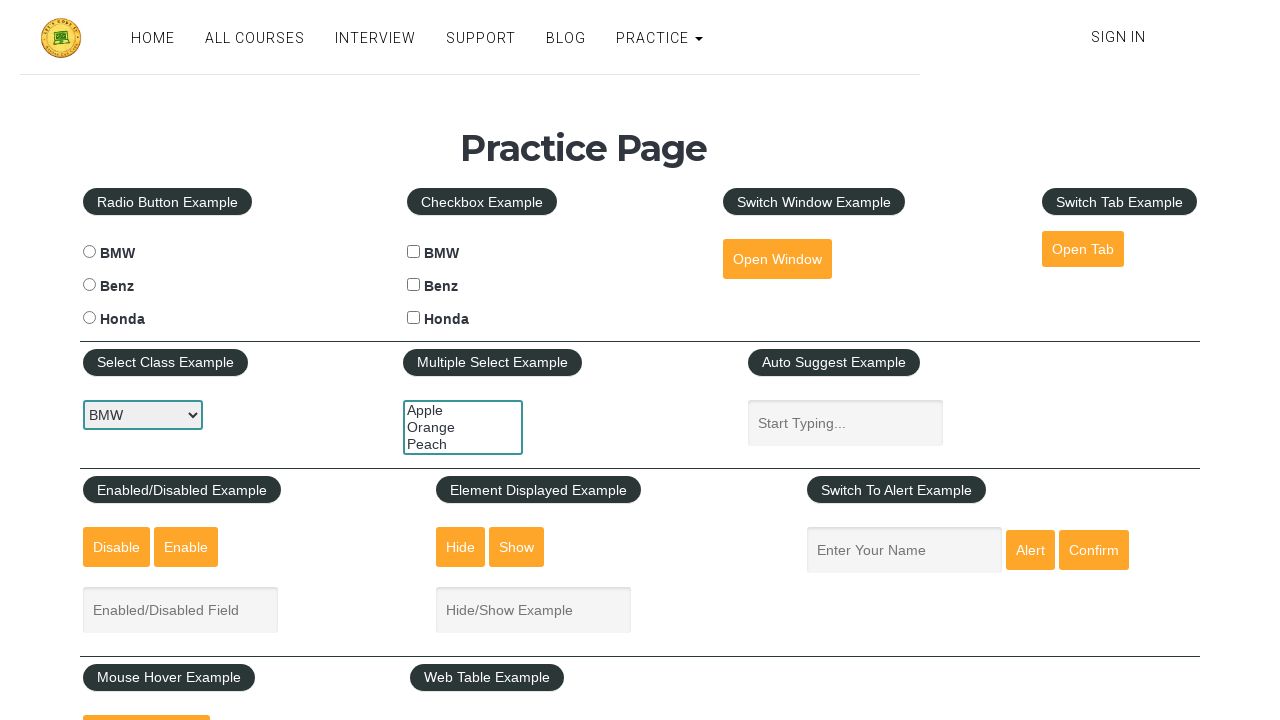

Clicked the 'Open Window' button at (777, 259) on #openwindow
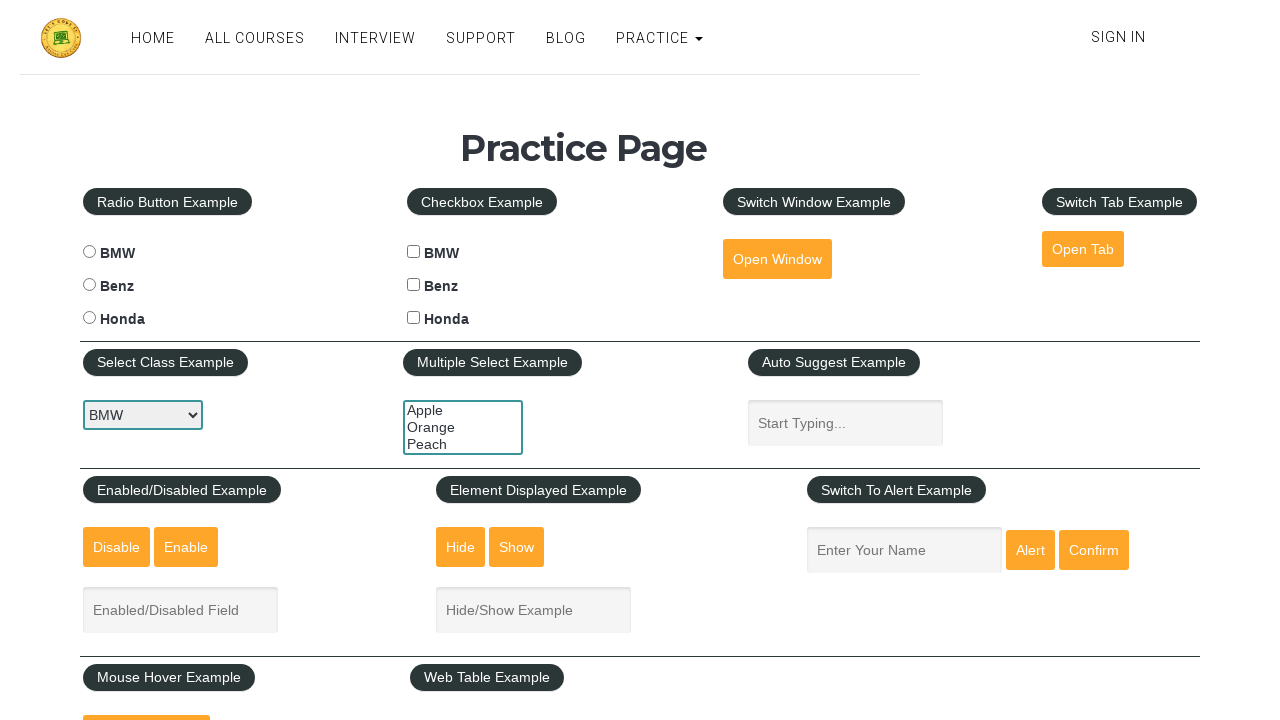

Waited for and captured the new window/tab at (777, 259) on #openwindow
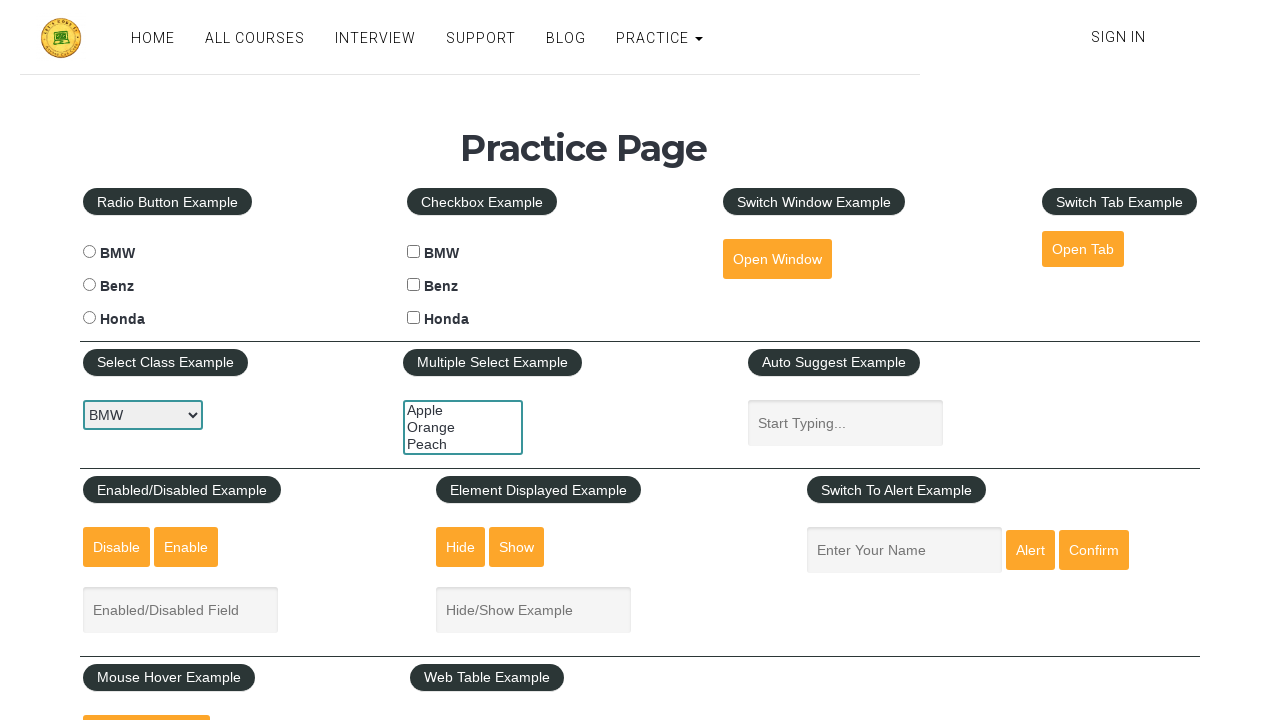

Extracted new page object from context
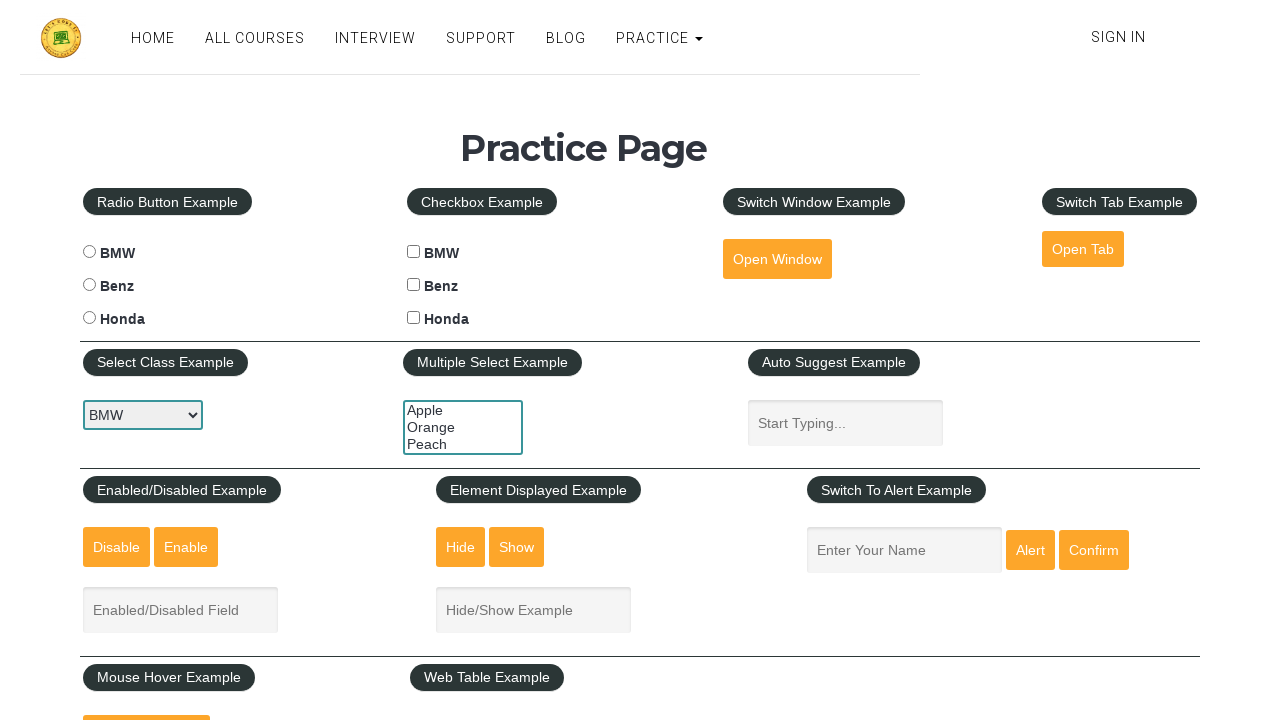

Retrieved new window title: All Courses
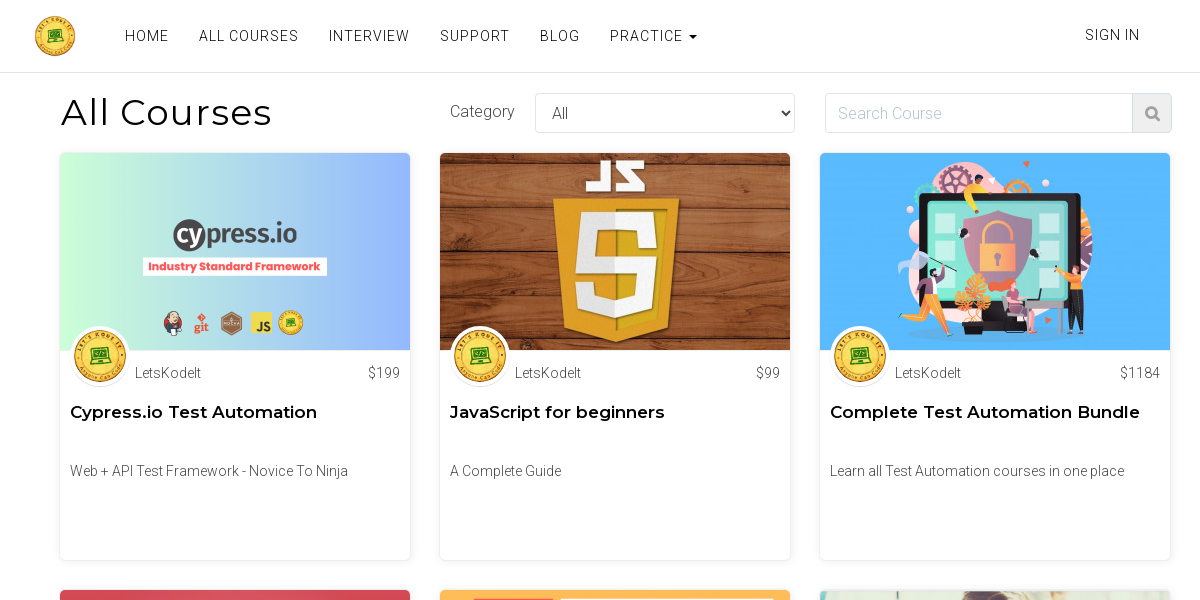

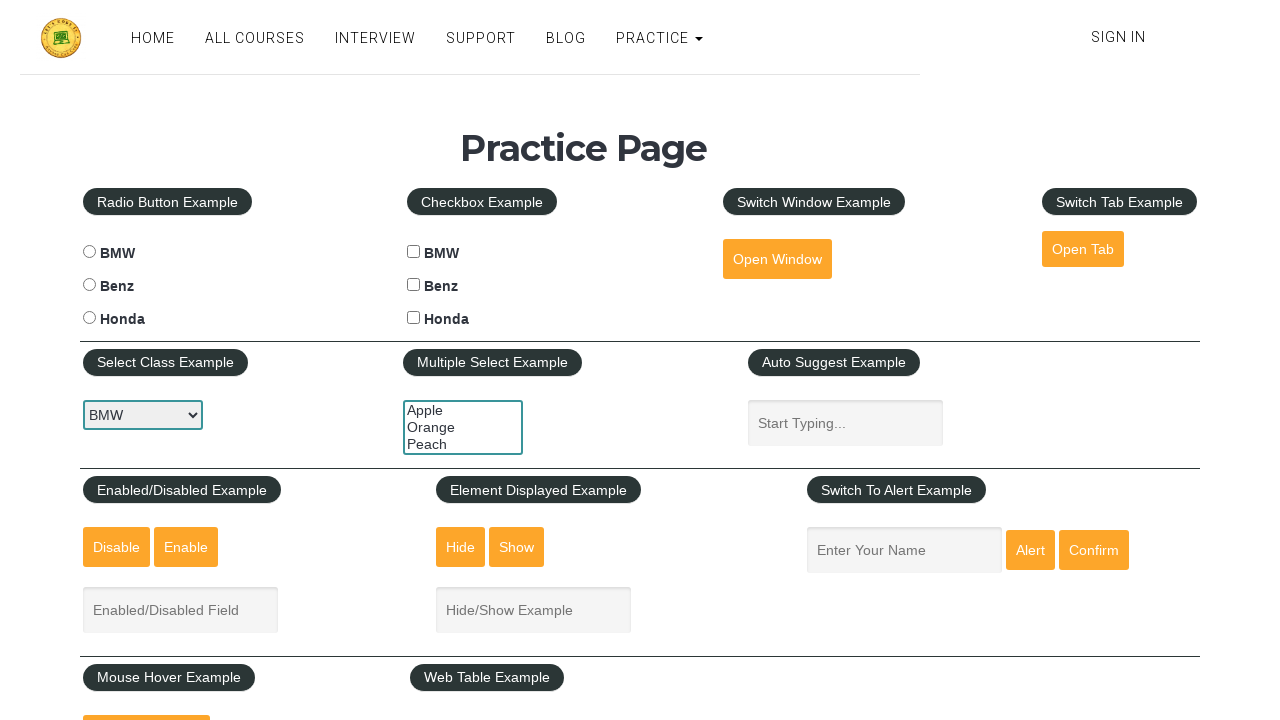